Tests alert handling functionality by triggering a prompt alert, entering text, and accepting it

Starting URL: http://demo.automationtesting.in/Alerts.html

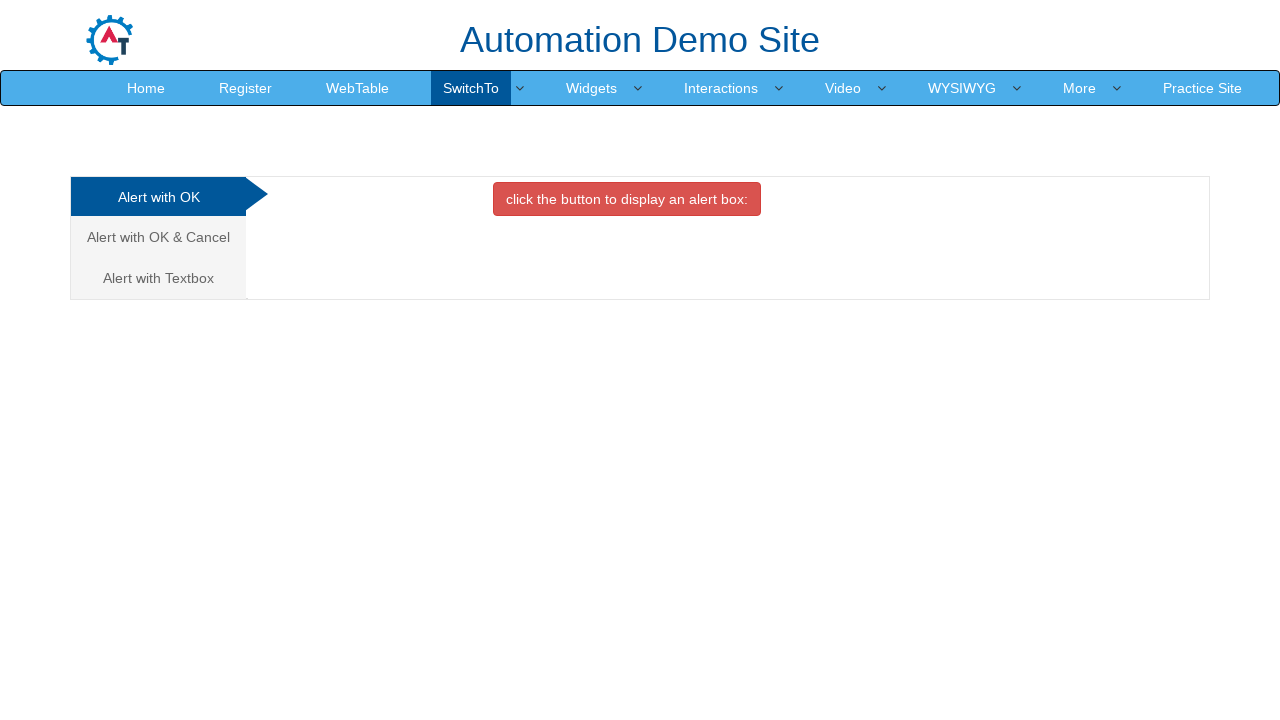

Clicked on 'Alert with Textbox' link to navigate to prompt section at (158, 278) on text=Alert with Textbox
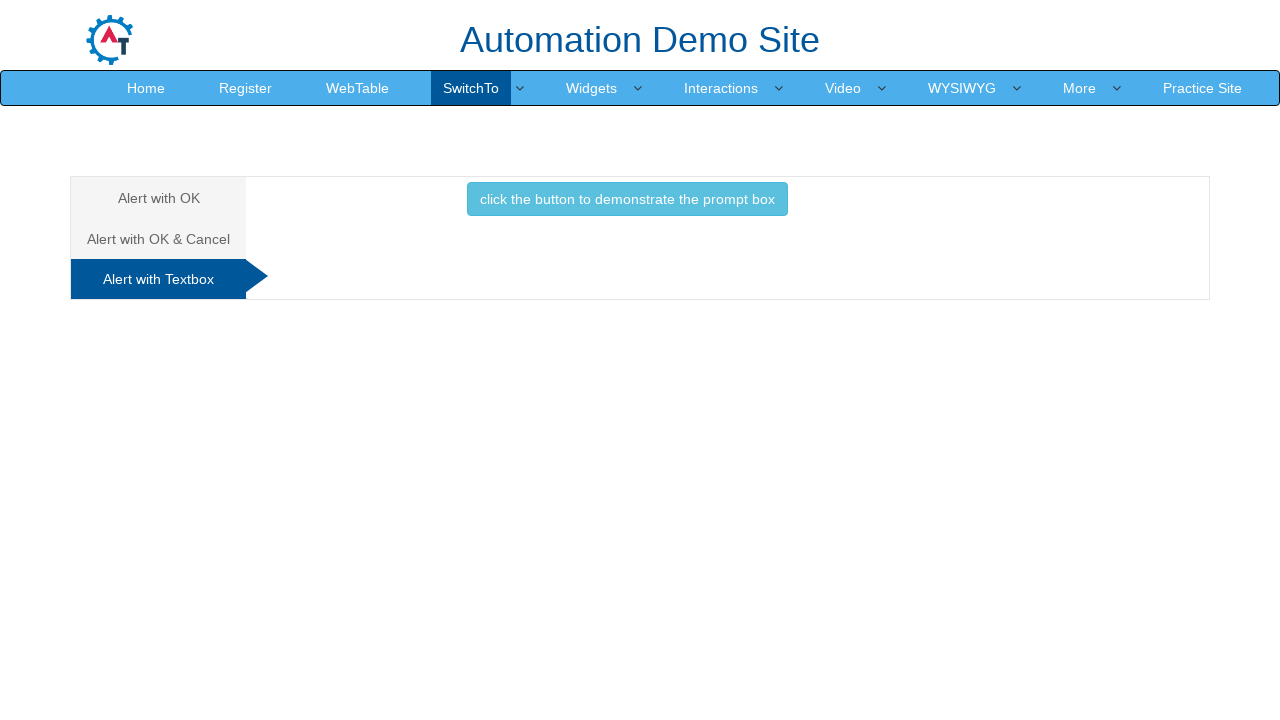

Clicked button to trigger the prompt alert at (627, 199) on button.btn.btn-info
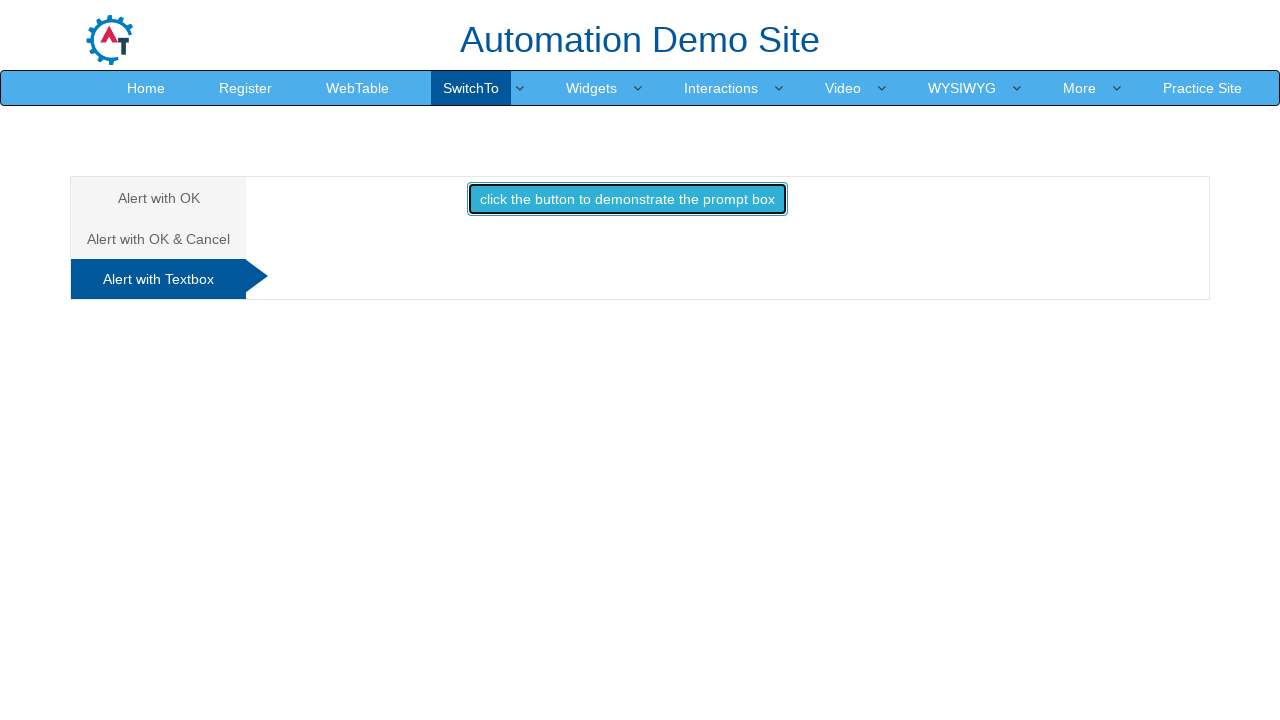

Handled prompt alert by accepting with text 'pavan'
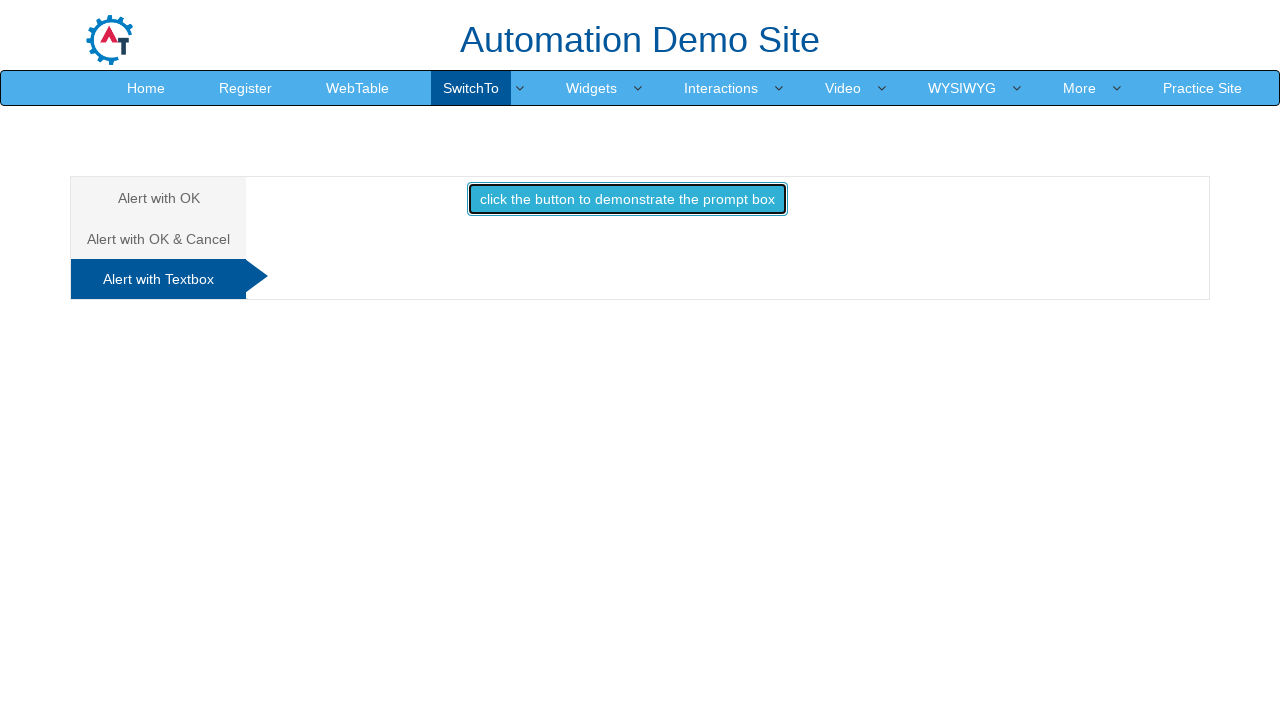

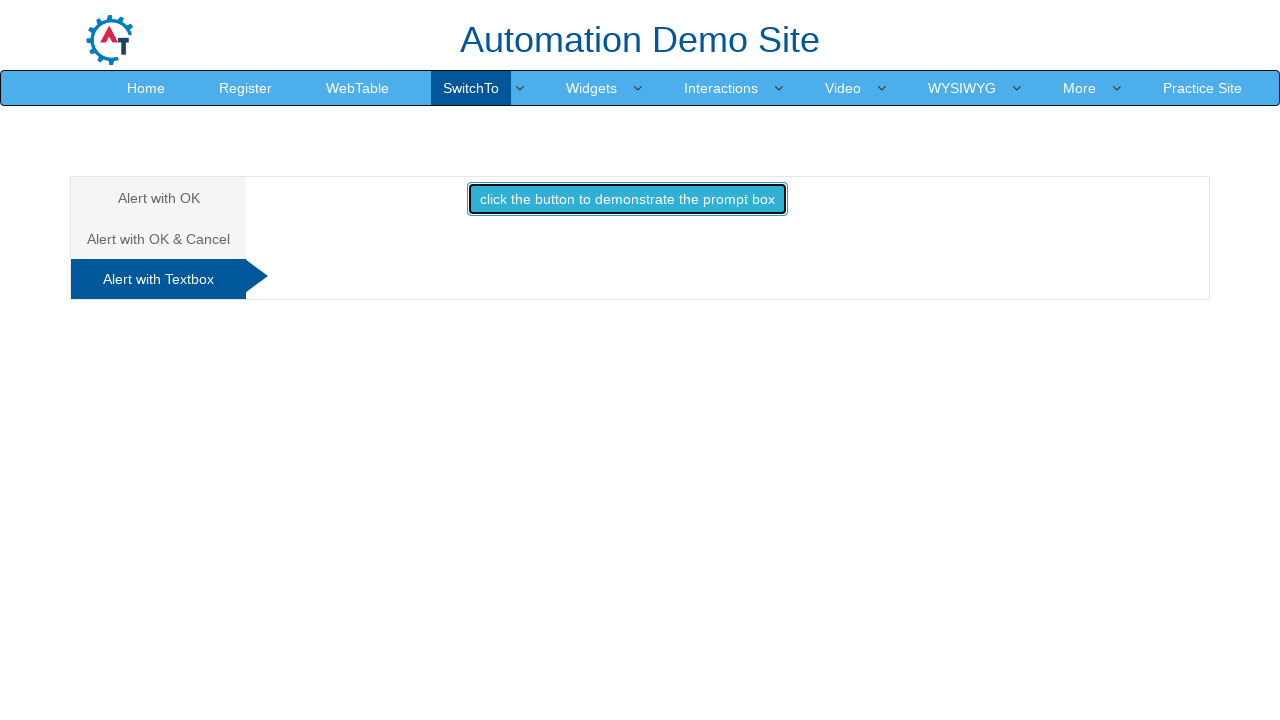